Opens a blog page and maximizes the browser window to verify Chrome driver works correctly

Starting URL: https://arundavidjohnson.blogspot.in/

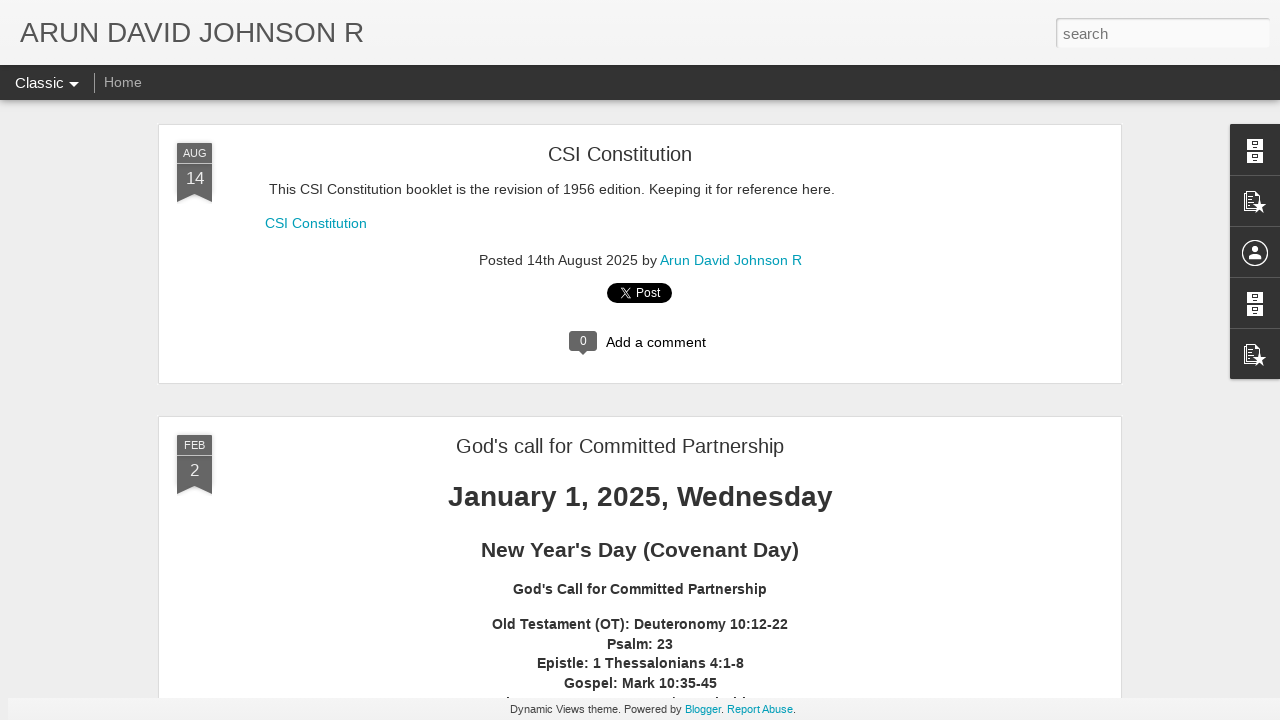

Waited for page to fully load
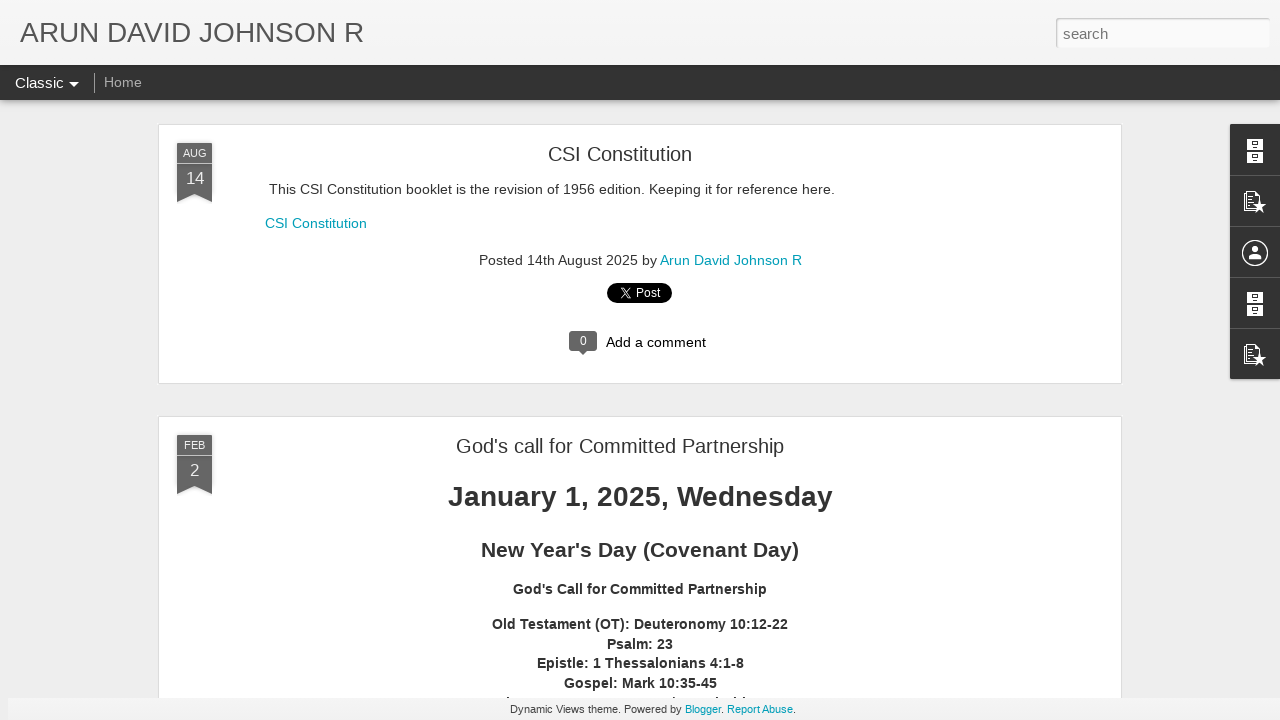

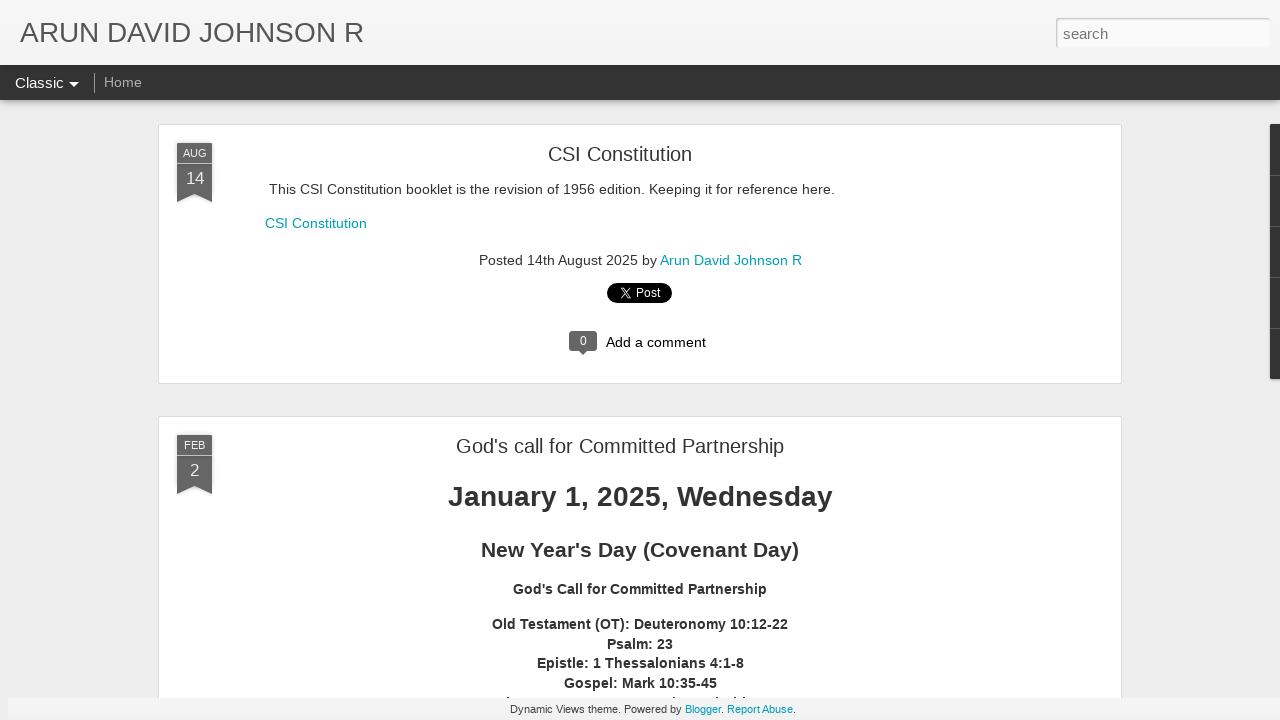